Tests registration form validation when passwords are too short (less than 8 characters)

Starting URL: https://dsportalapp.herokuapp.com/

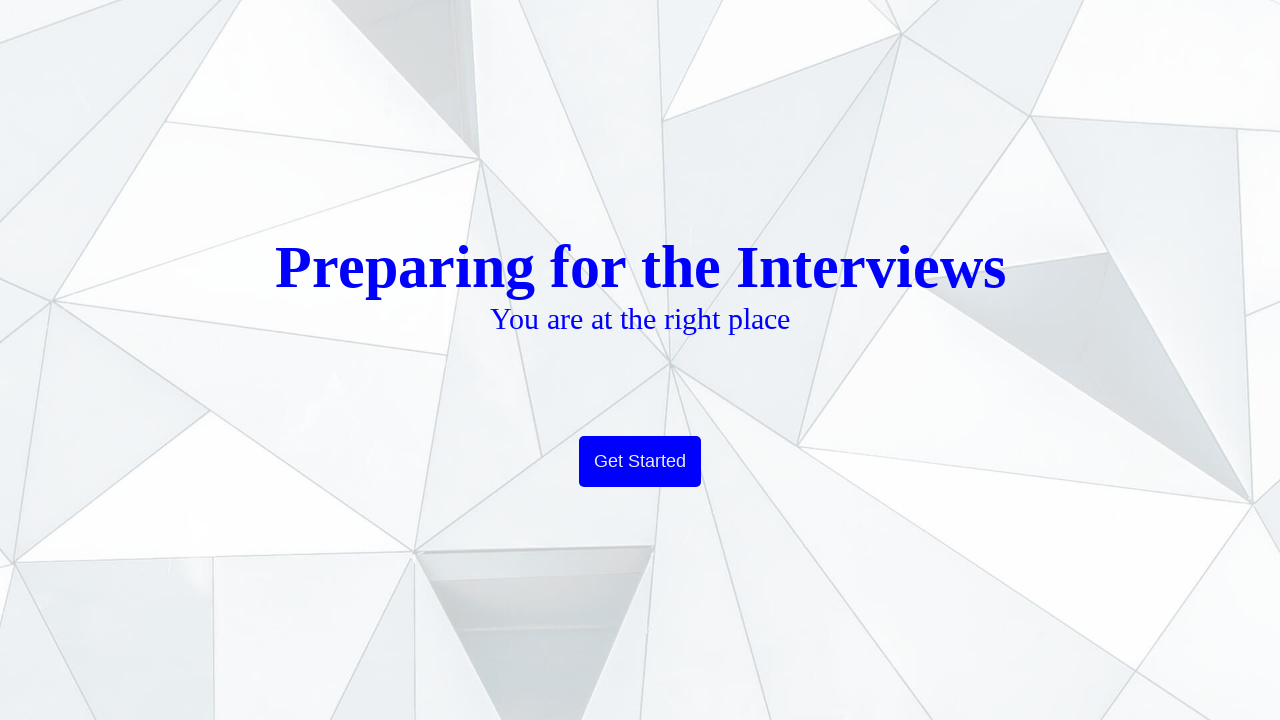

Clicked Get Started button at (640, 462) on xpath=//button[text()='Get Started']
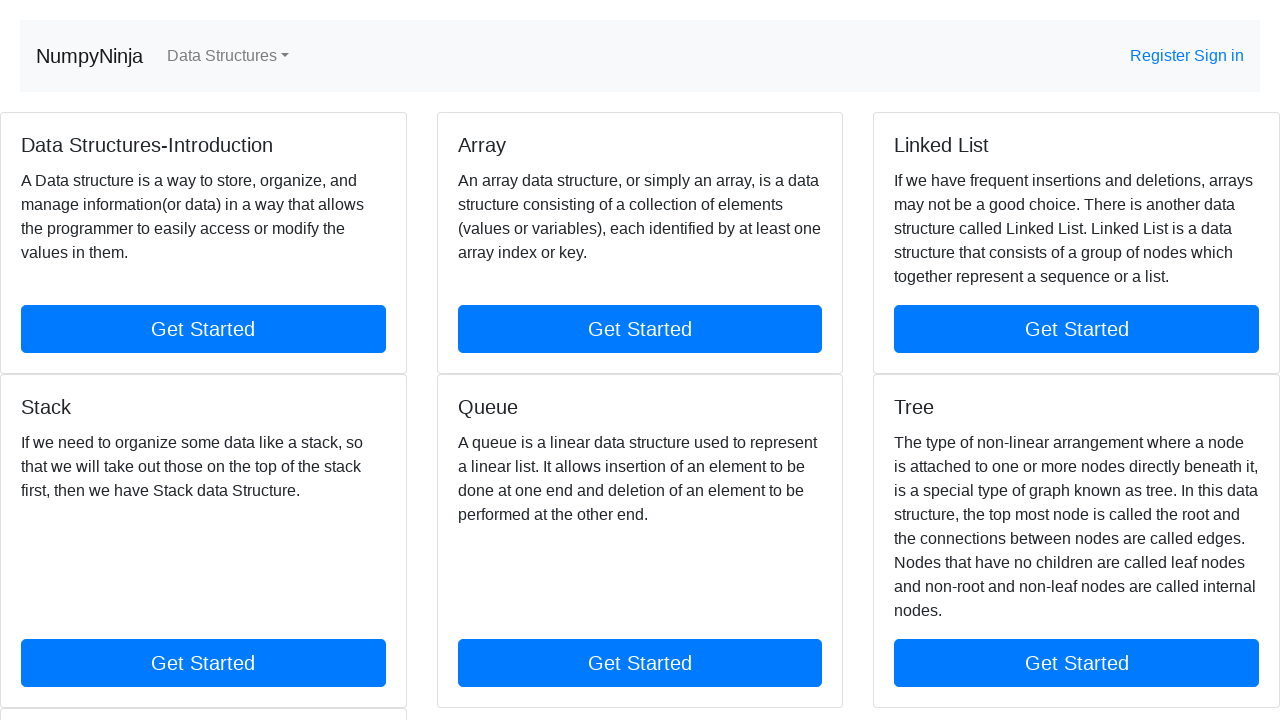

Clicked Register link at (1162, 56) on xpath=//a[text()=' Register ']
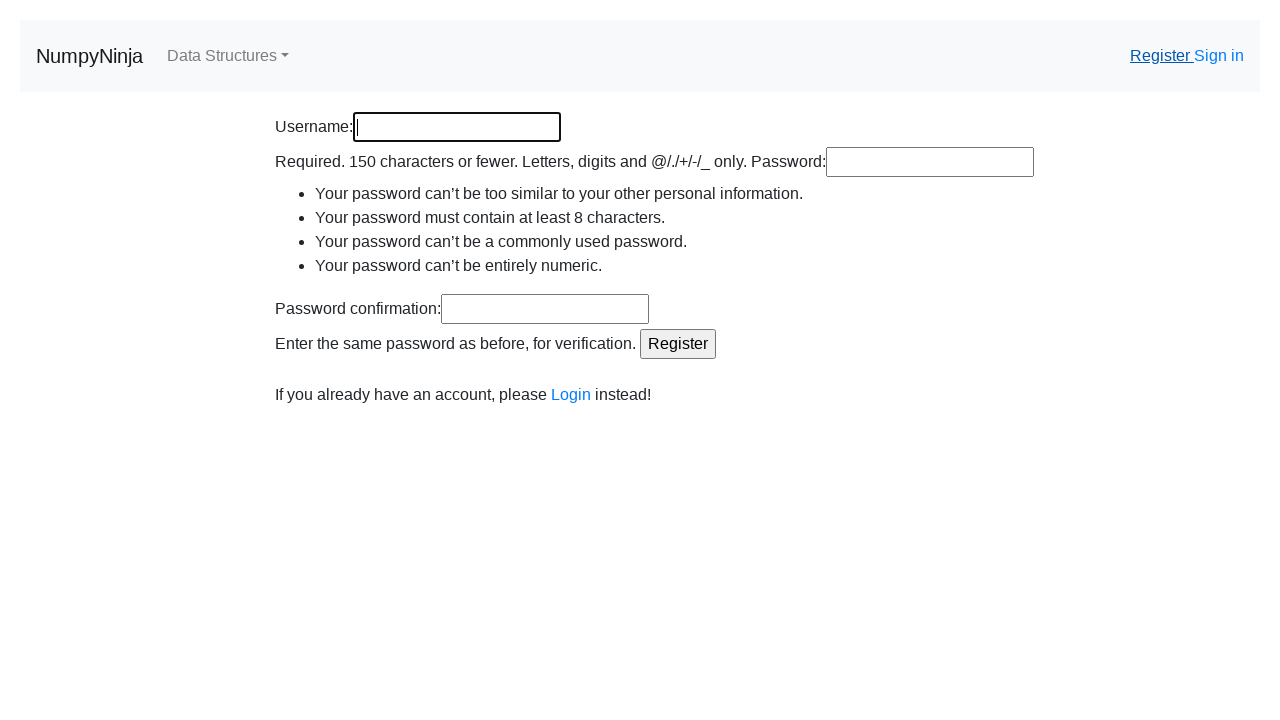

Filled username field with 'Candy' on input[name='username']
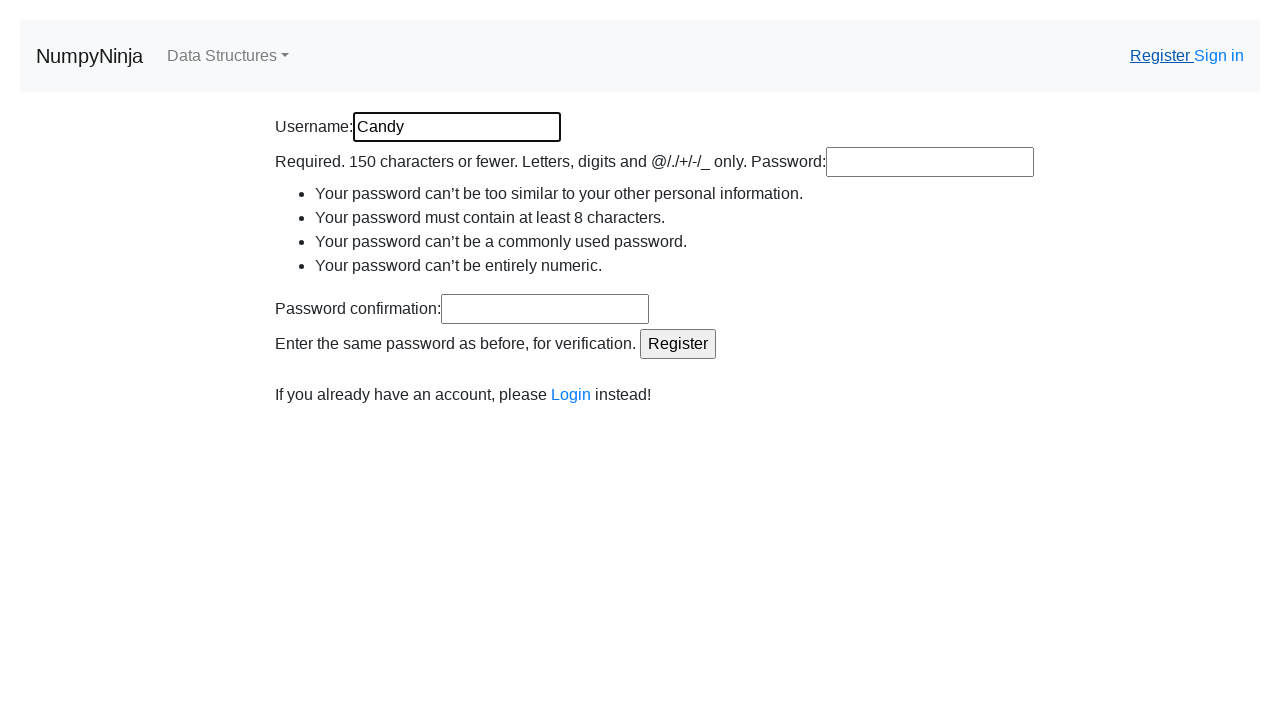

Filled password field with short password 'gate' (less than 8 characters) on input[name='password1']
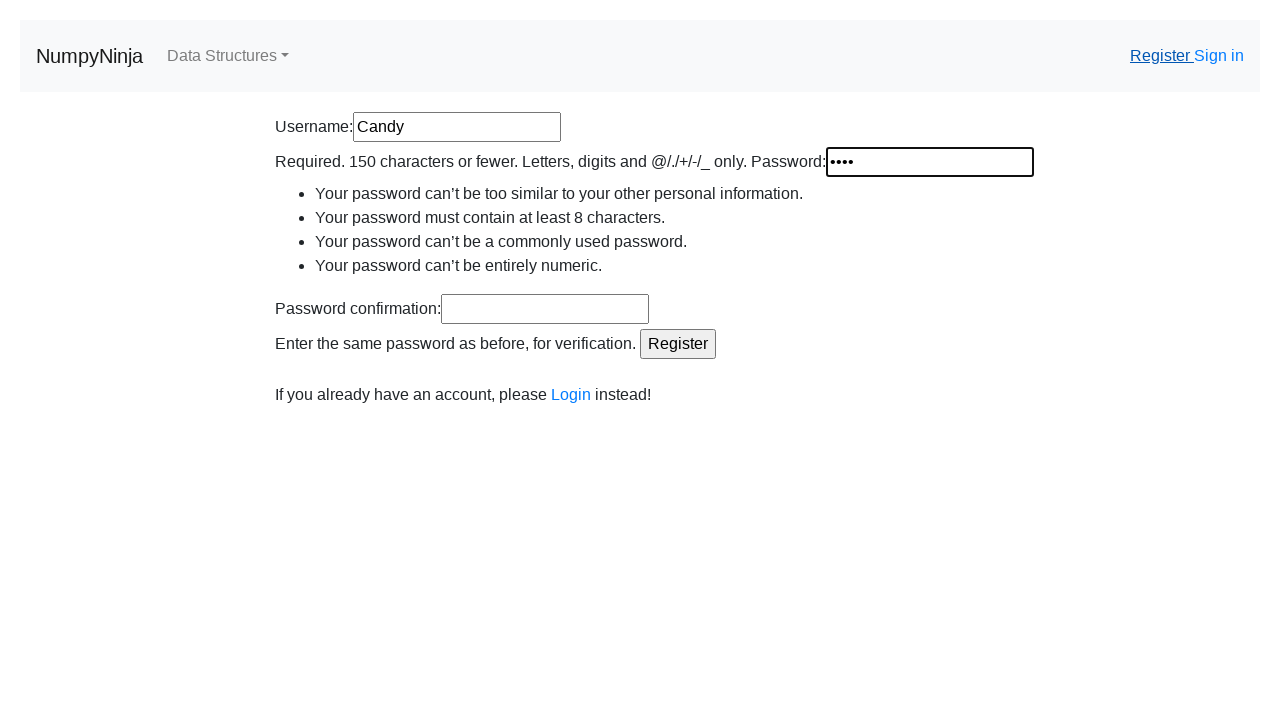

Filled password confirmation field with matching short password 'gate' on input[name='password2']
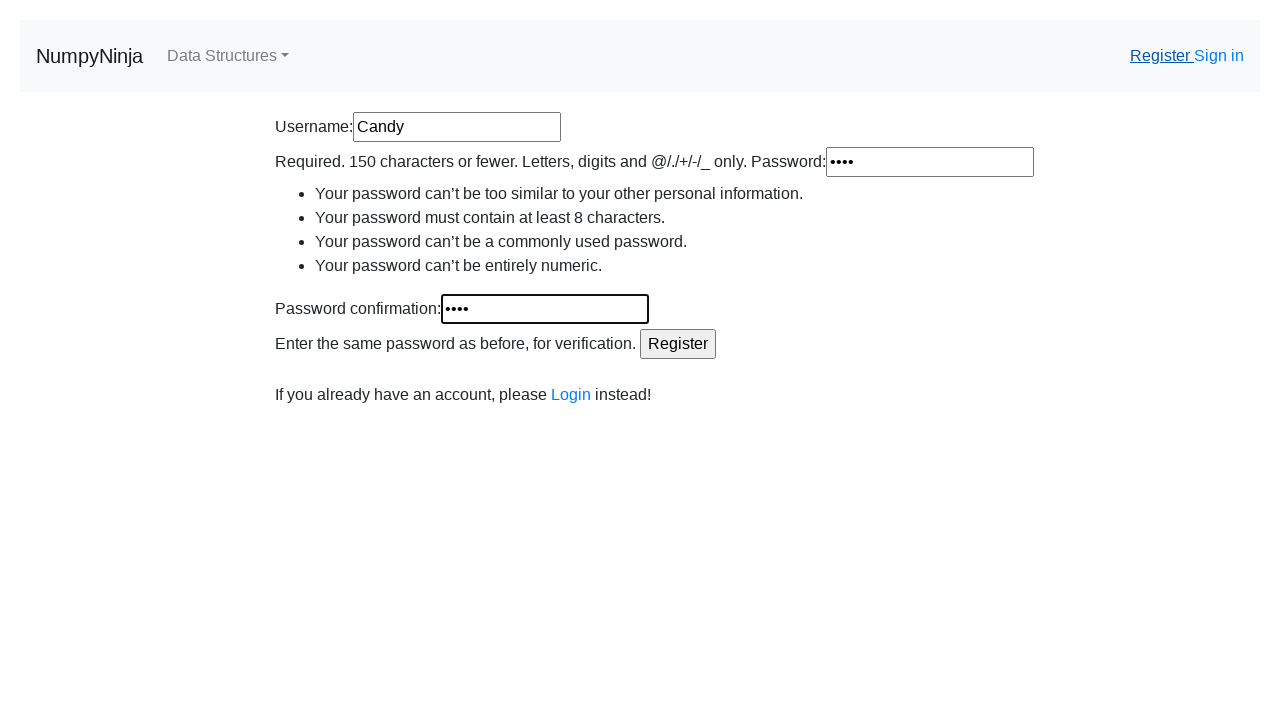

Clicked Register button to submit form with short passwords at (678, 344) on xpath=//input[@value='Register']
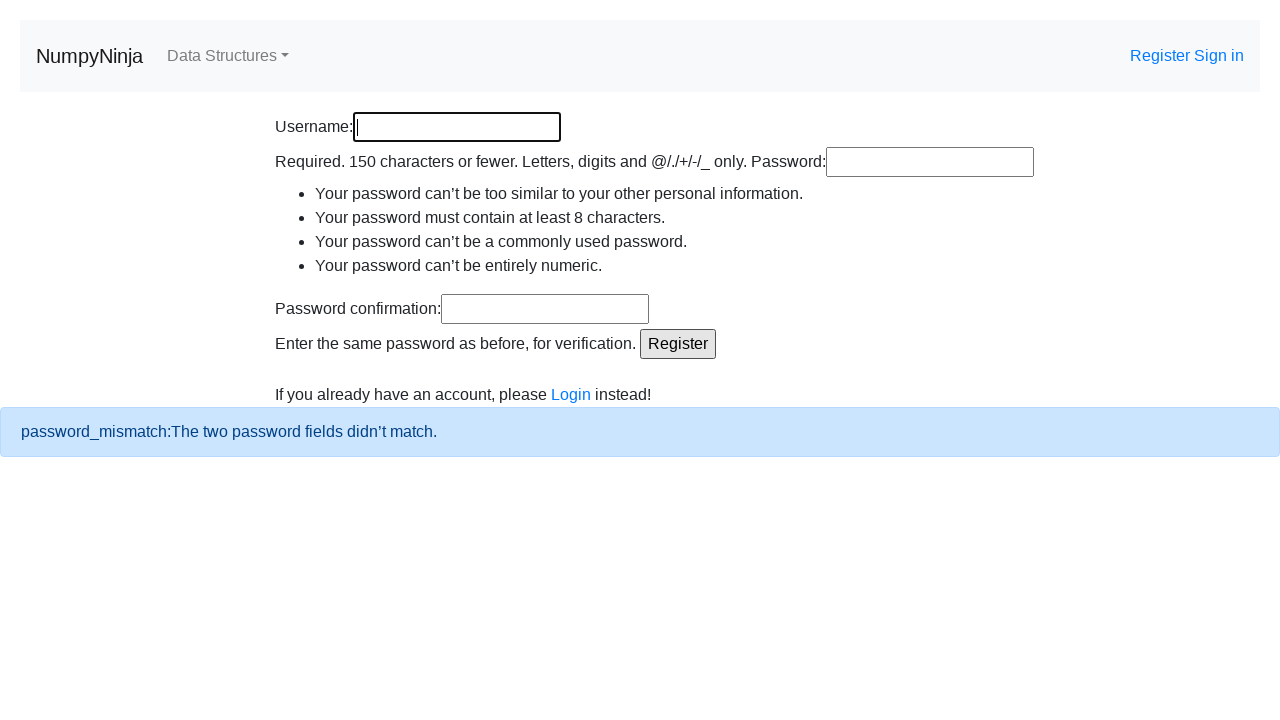

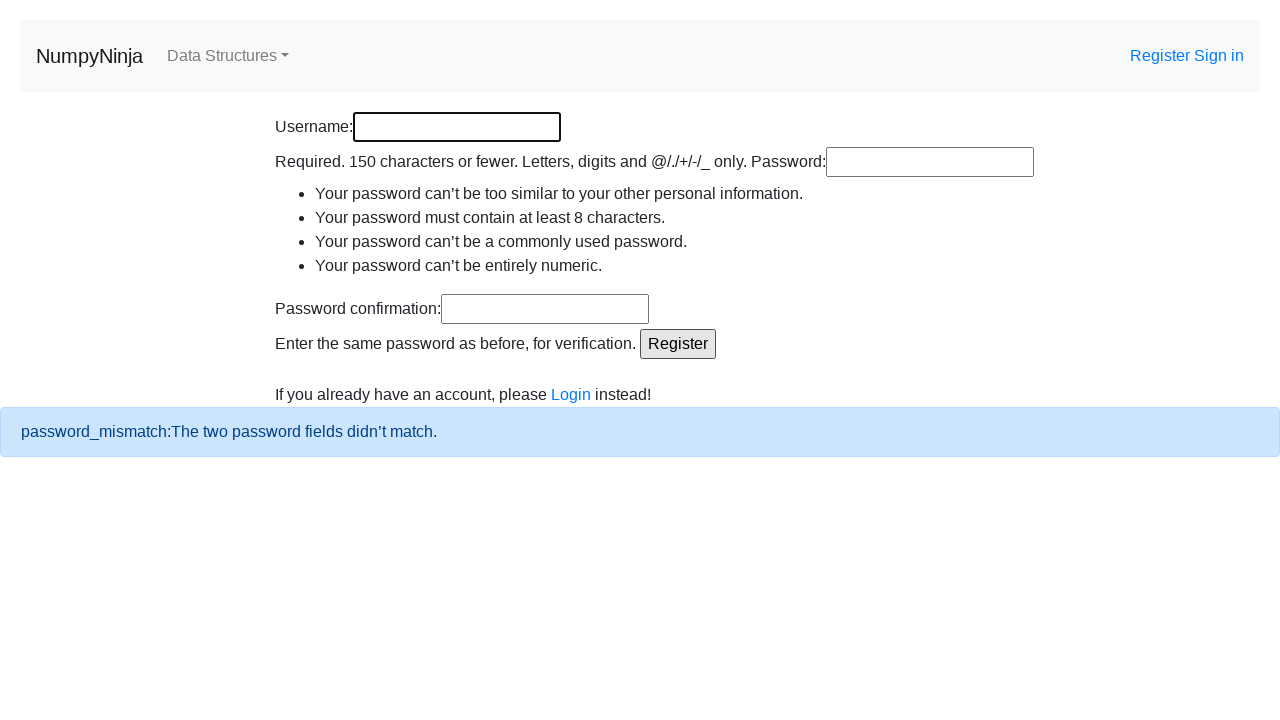